Tests single select dropdown by selecting various items and verifying the final selection

Starting URL: http://antoniotrindade.com.br/treinoautomacao/elementsweb.html

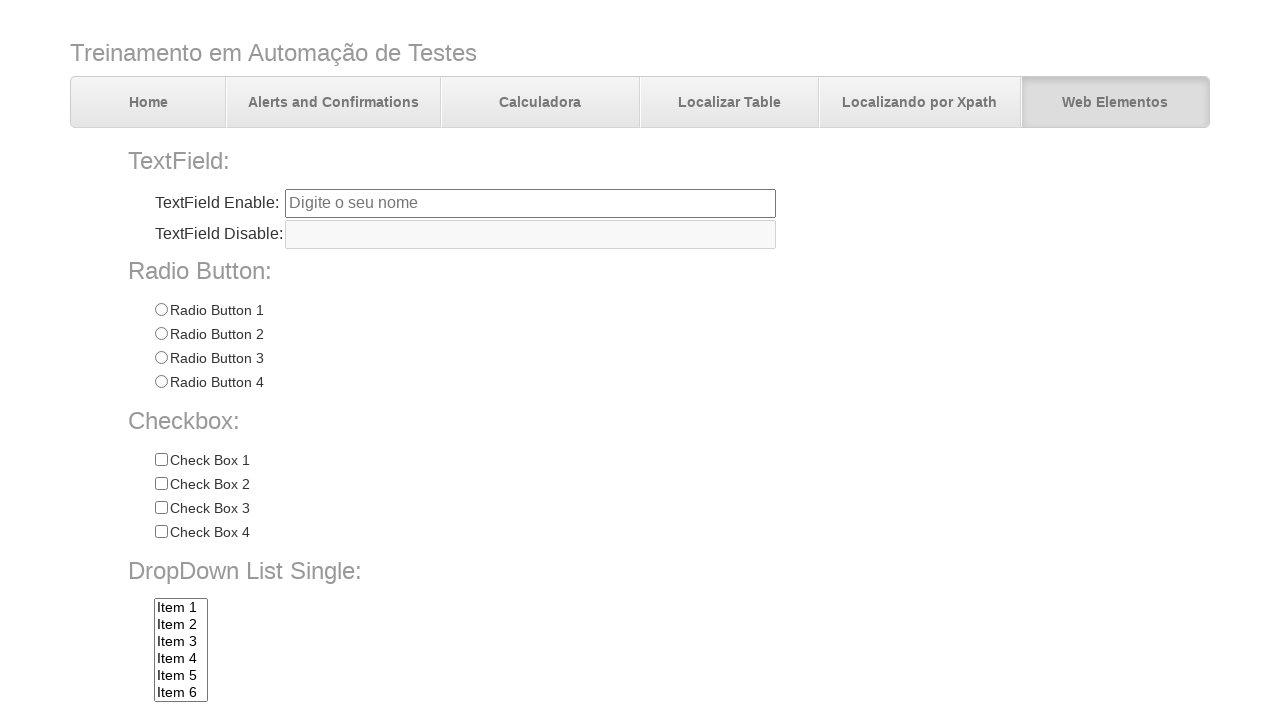

Selected dropdown option with value 'item5' on select[name='dropdownlist']
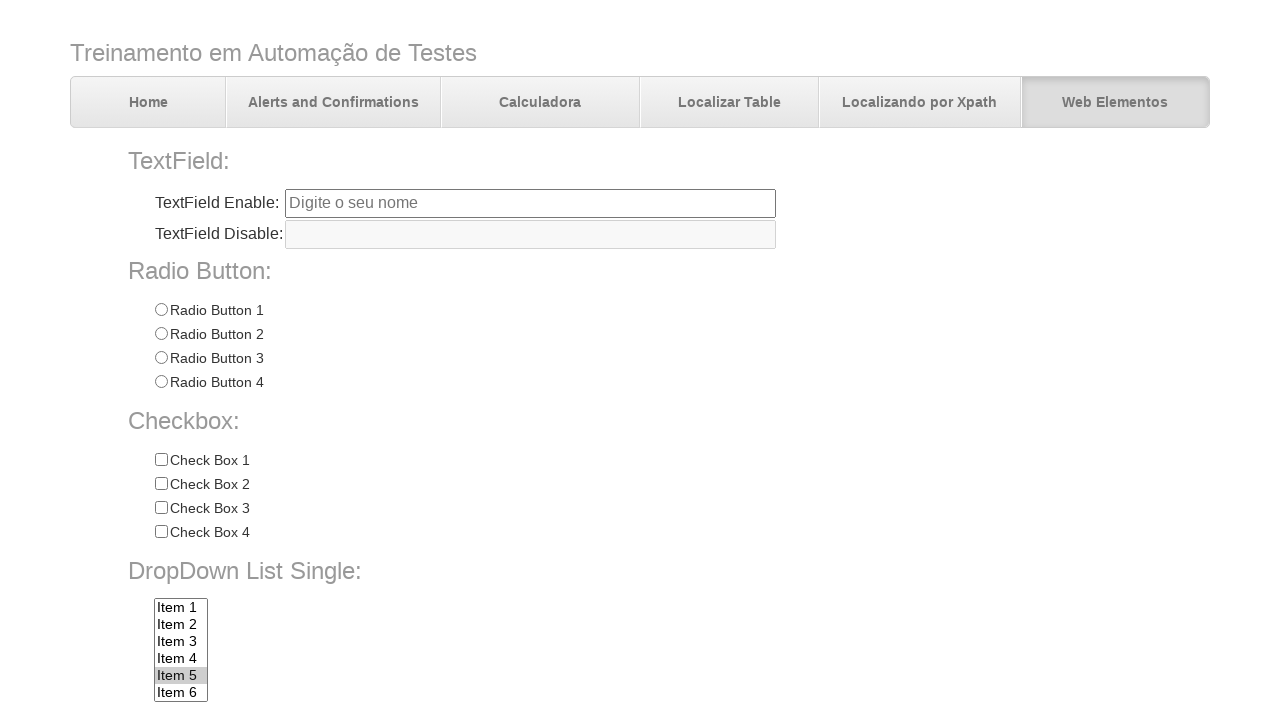

Selected dropdown option with value 'item4' on select[name='dropdownlist']
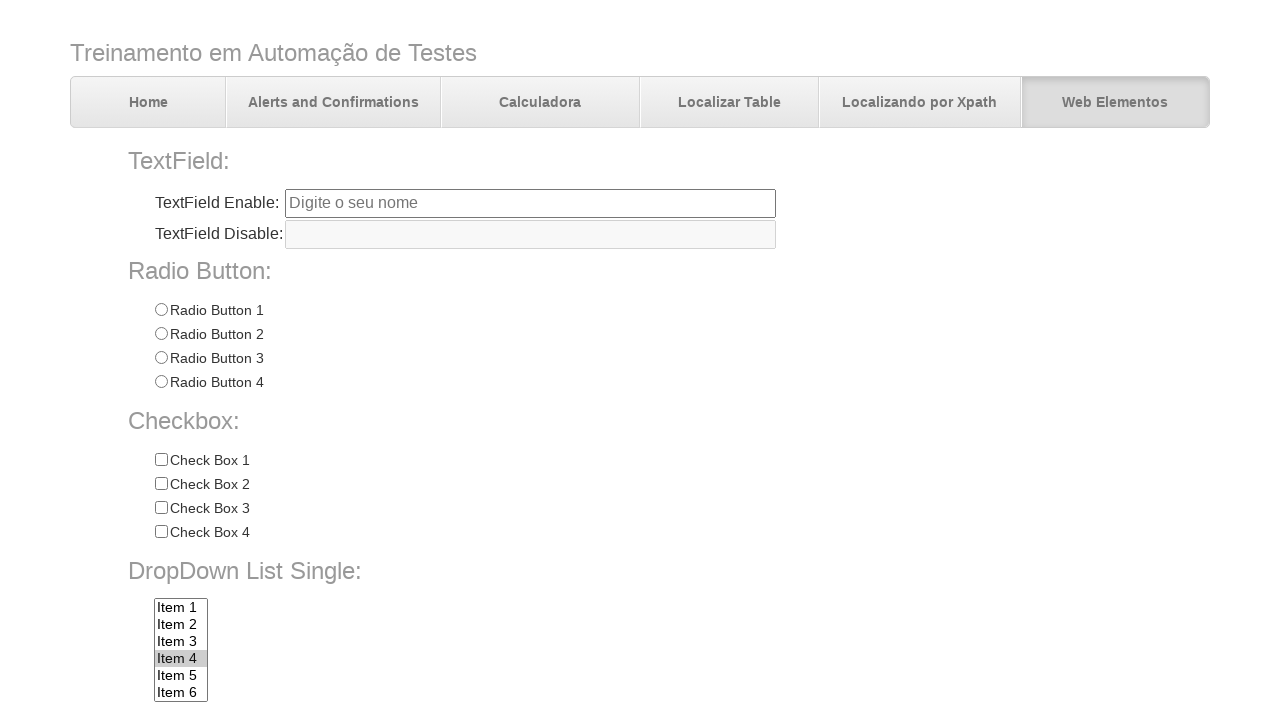

Selected dropdown option with label 'Item 10' on select[name='dropdownlist']
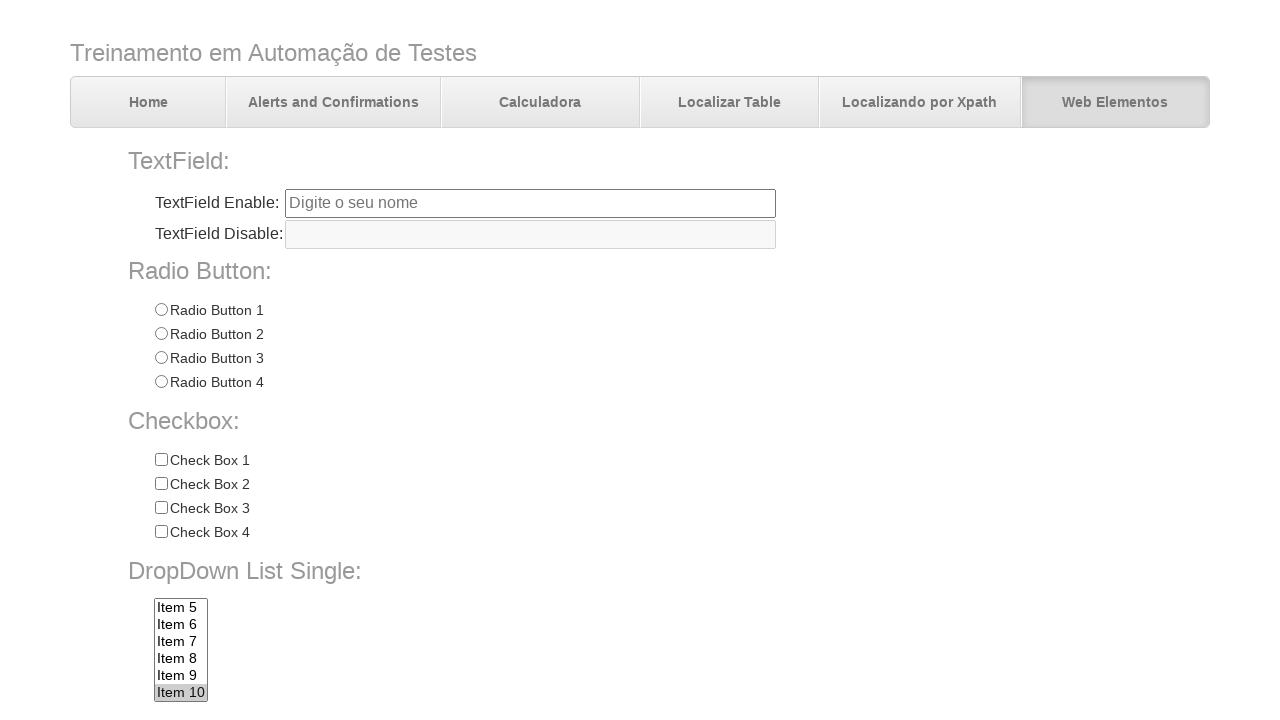

Selected dropdown option with label 'Item 7' on select[name='dropdownlist']
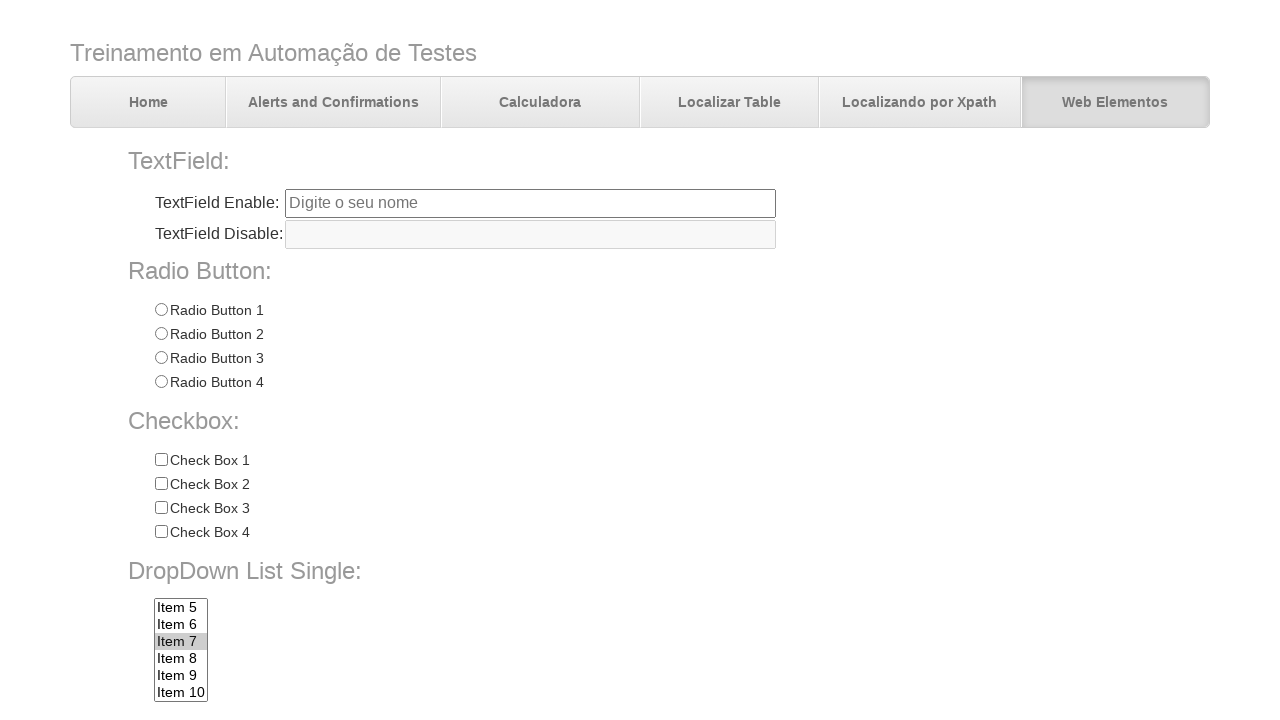

Retrieved selected dropdown value
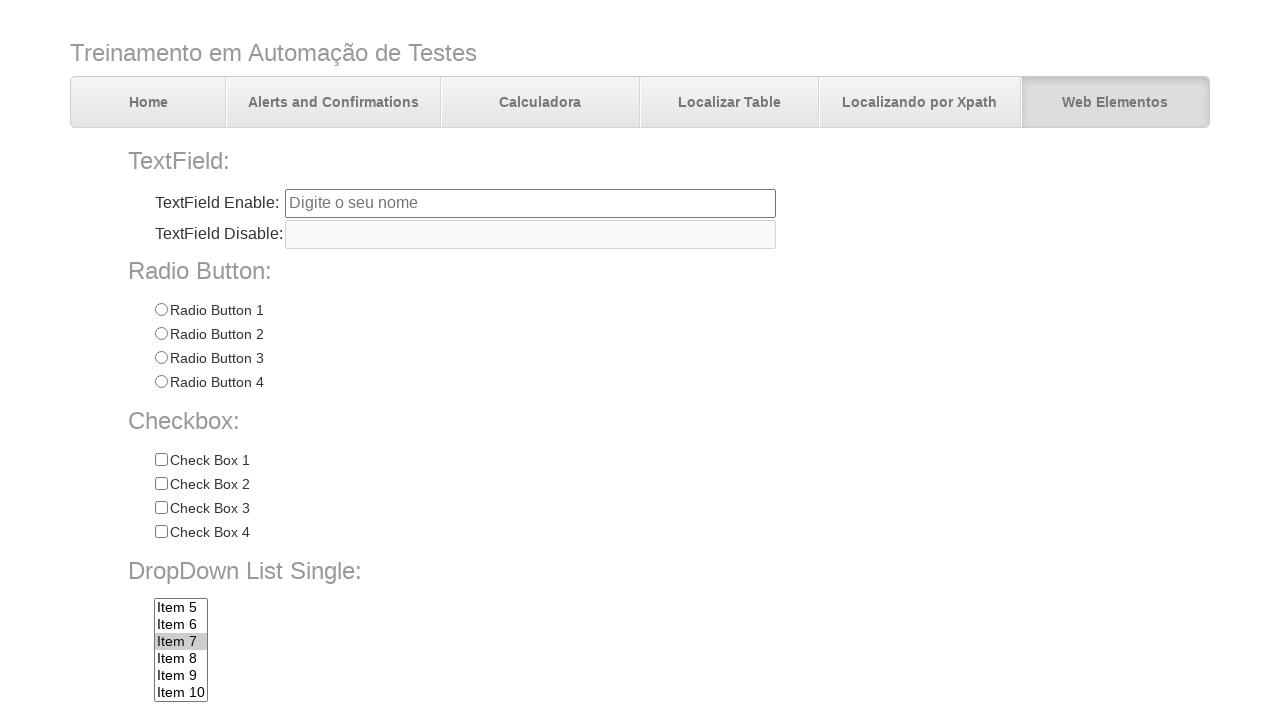

Verified that 'Item 7' is the currently selected option
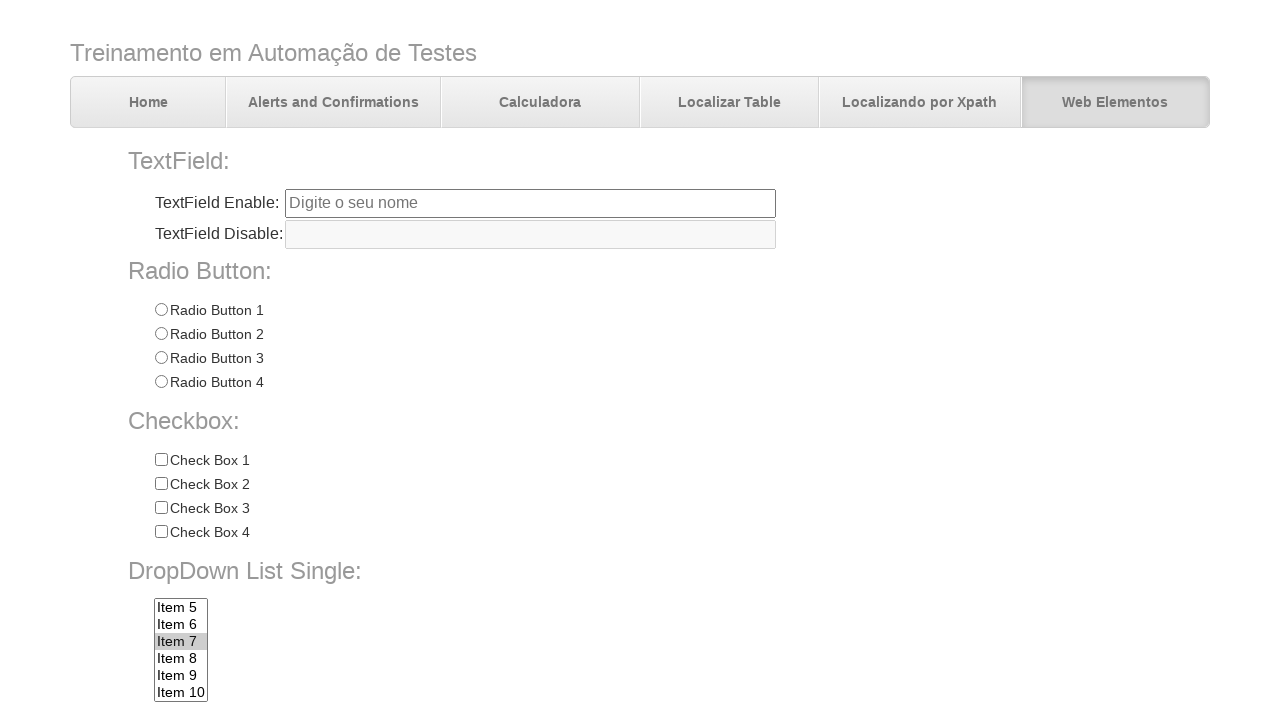

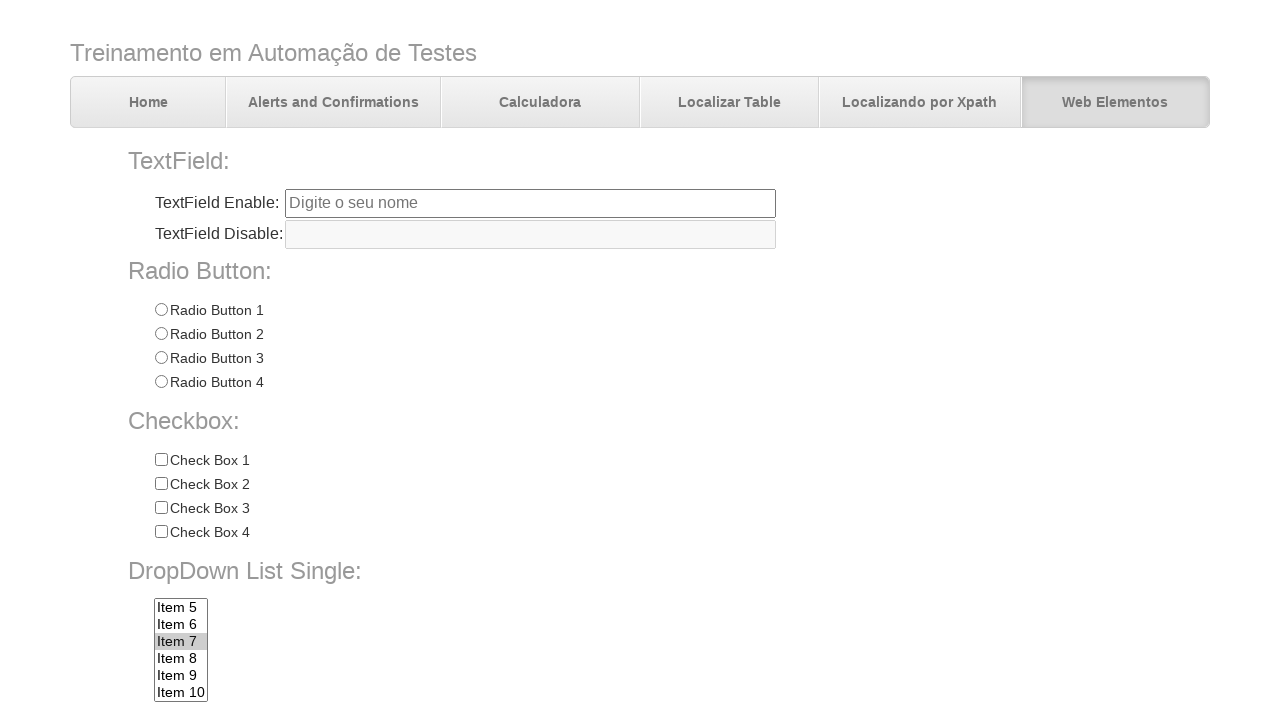